Removes the target attribute from a link to prevent opening in new tab, clicks it, and performs a search on the new page

Starting URL: https://www.letskodeit.com/practice

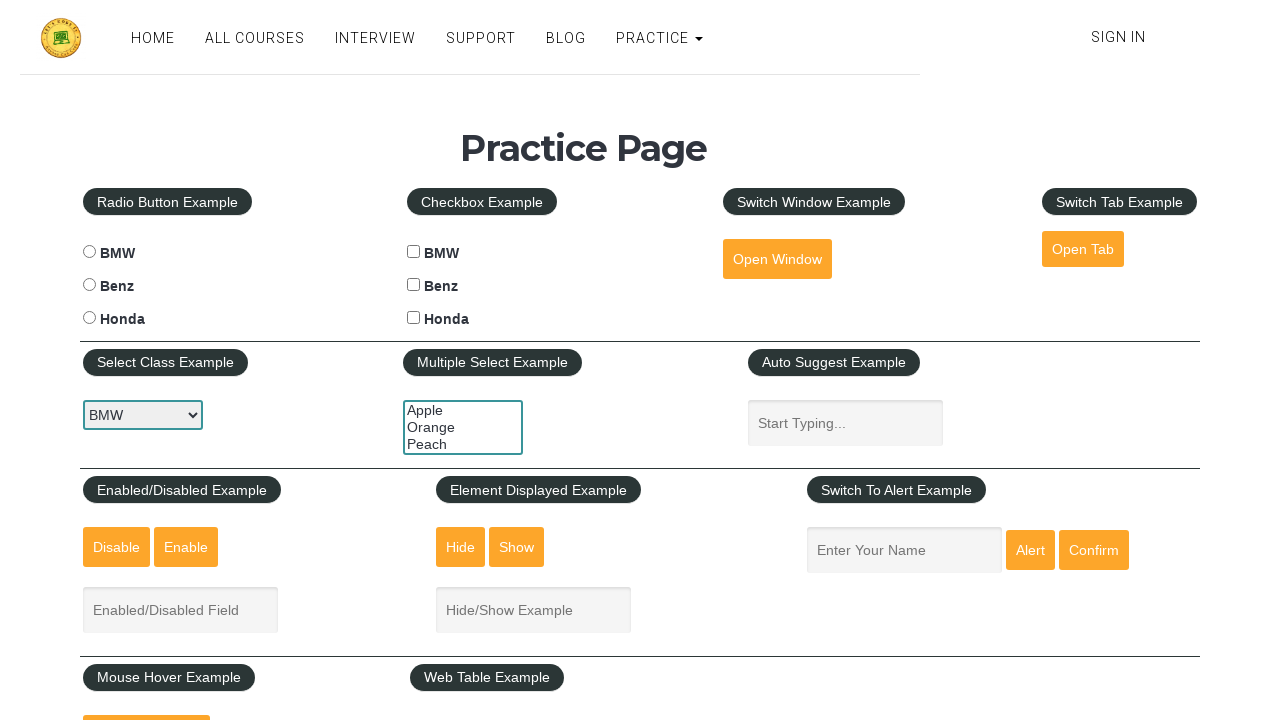

Removed target attribute from link to prevent opening in new tab
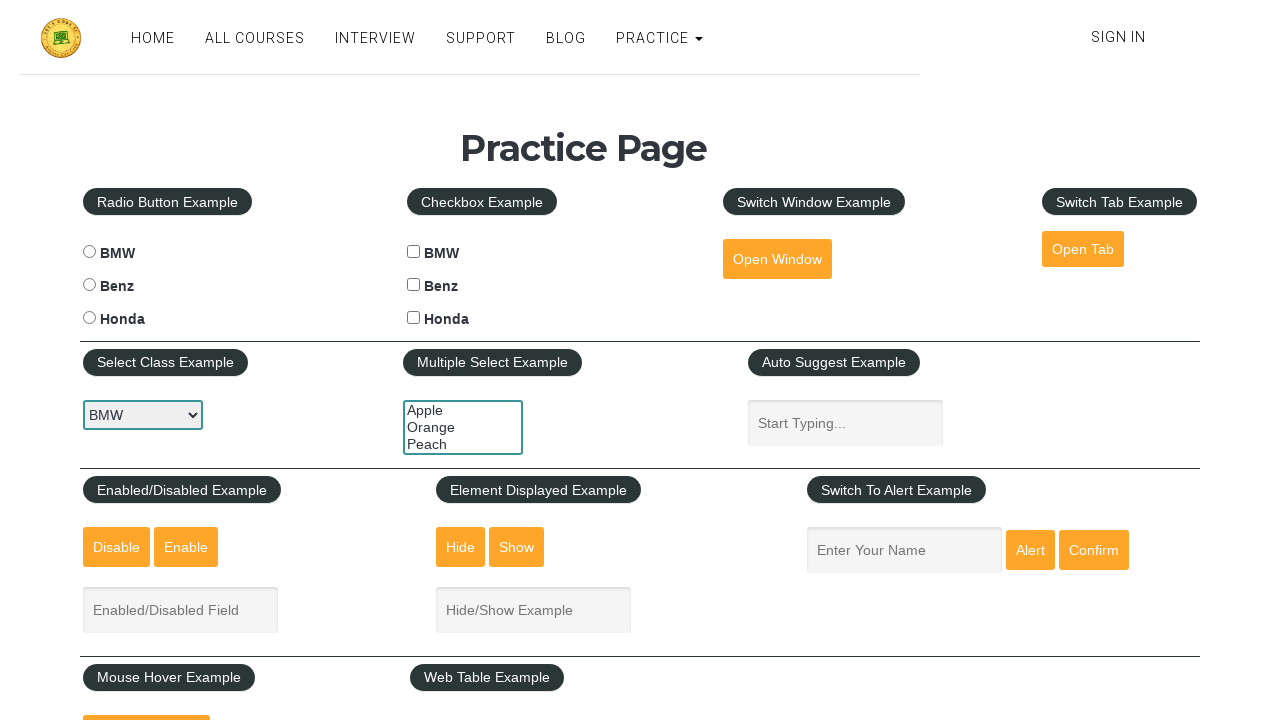

Clicked the link to navigate to courses page at (1083, 249) on #opentab
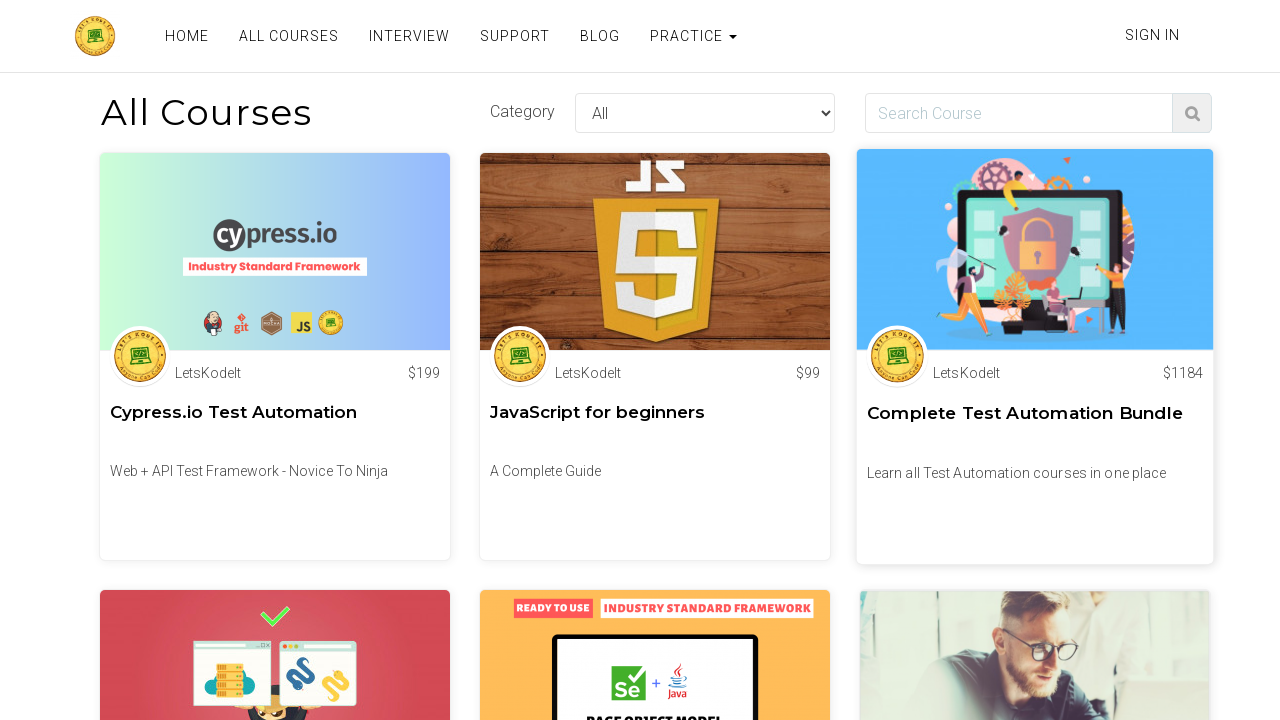

Navigated to courses page
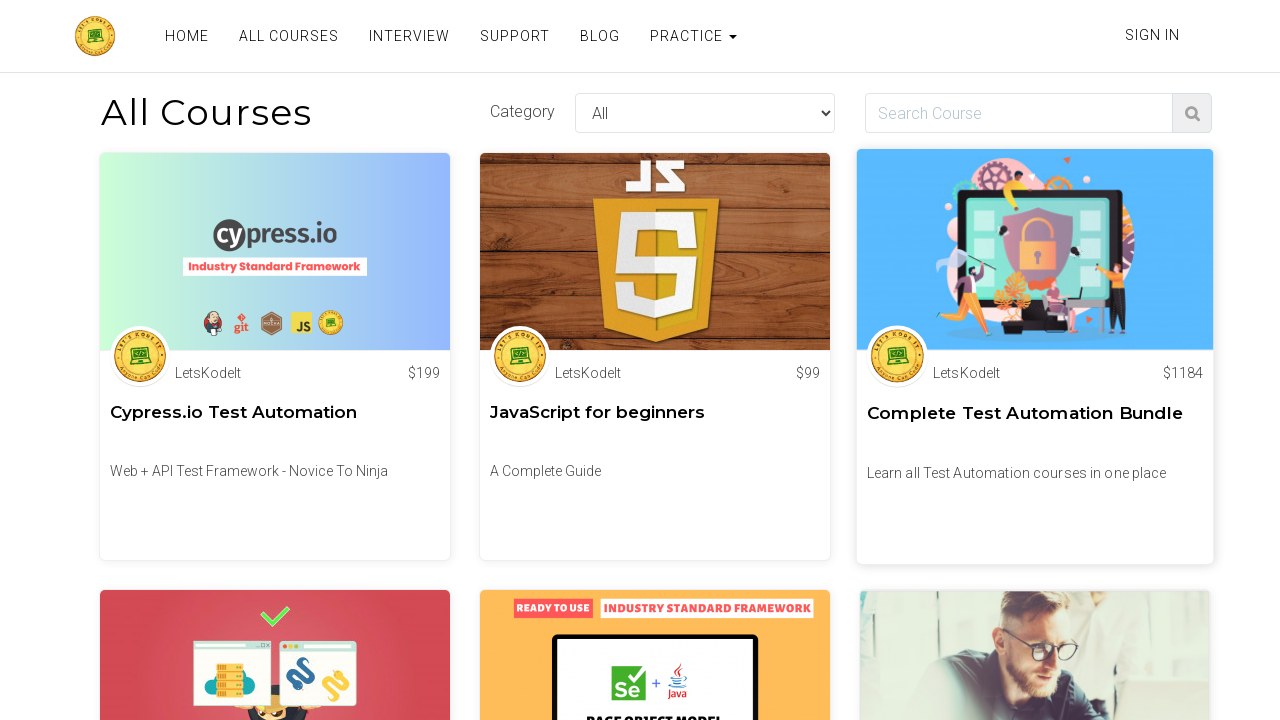

Filled search field with 'seleniumm' on input[id="search"]
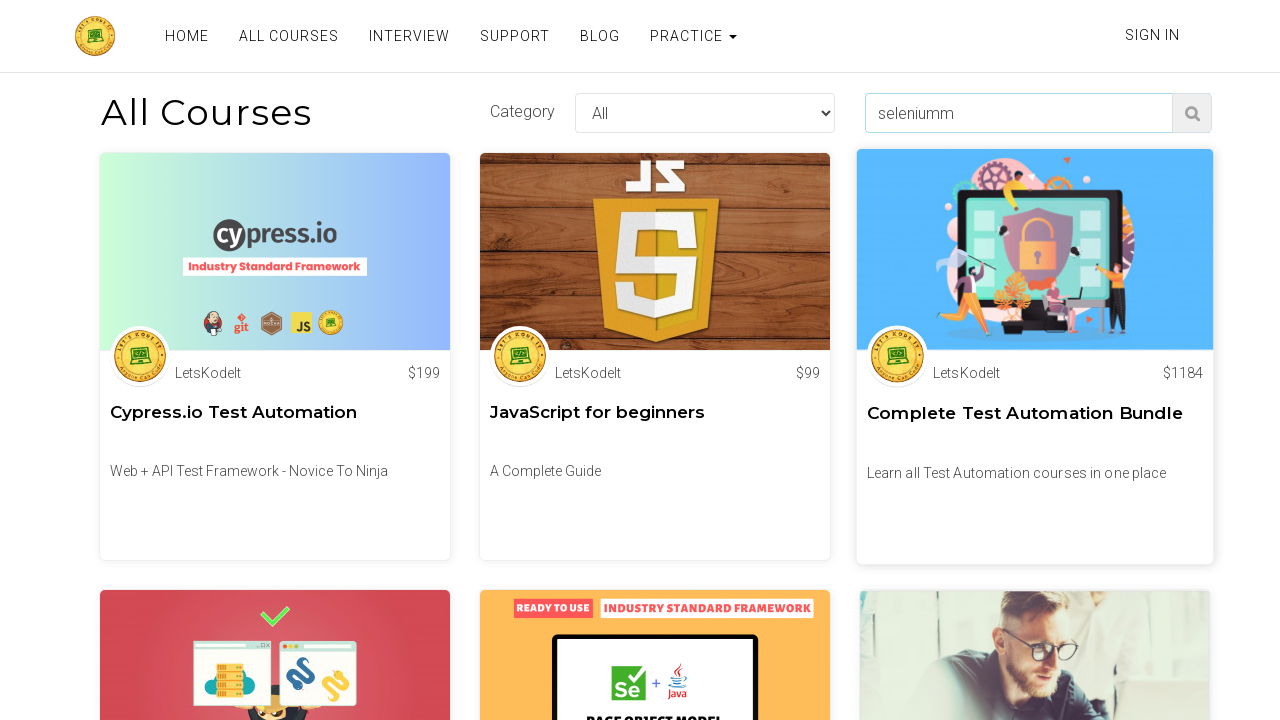

Clicked search button to search for courses at (1192, 113) on button[class="find-course search-course"]
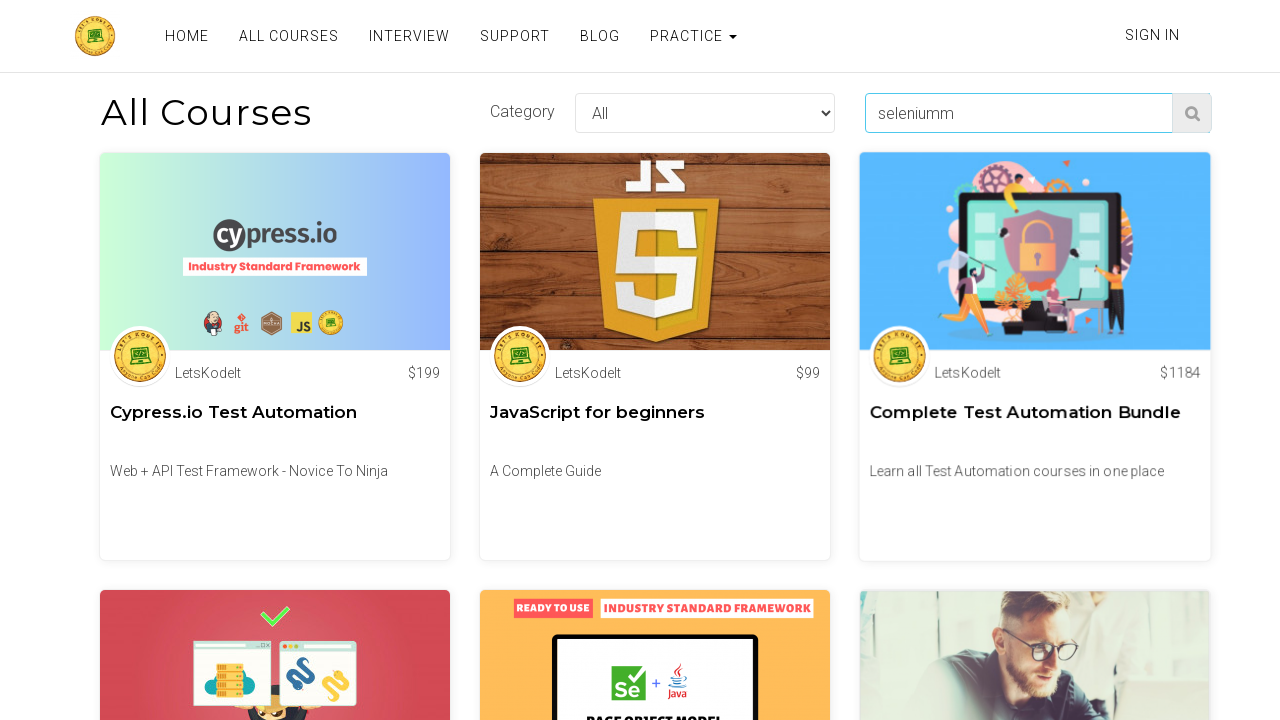

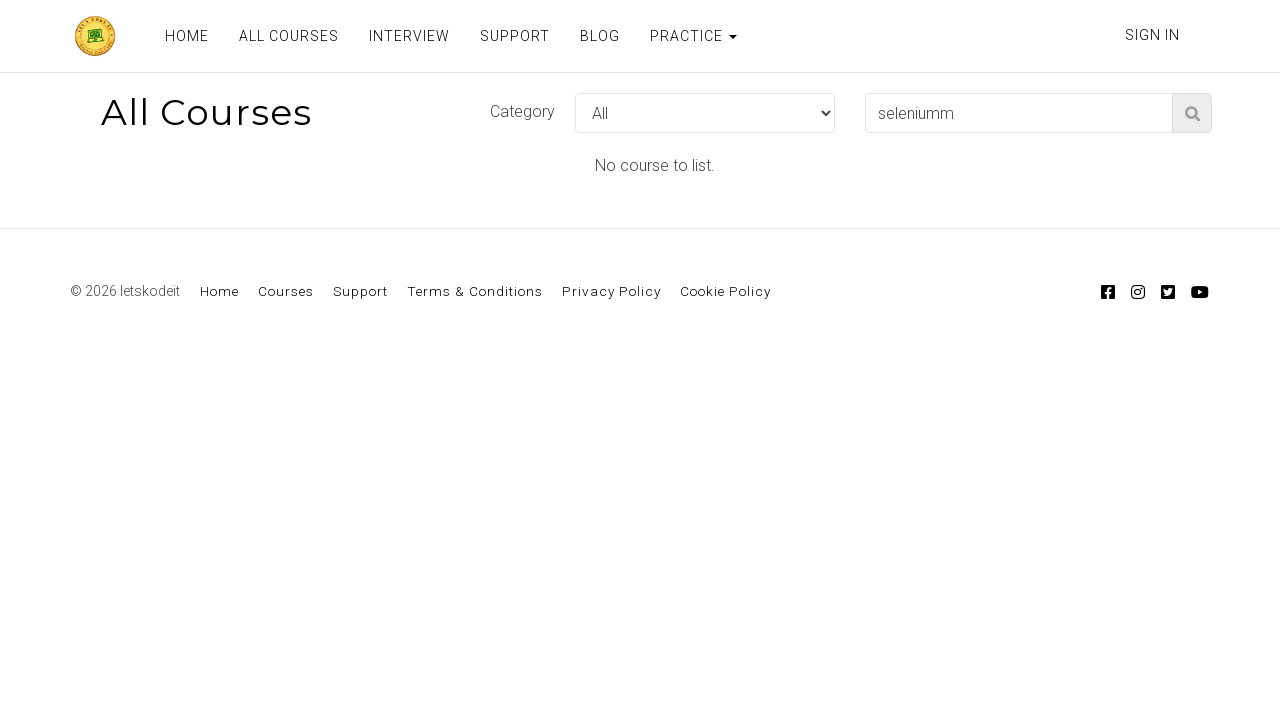